Fills out a registration form with user details including name, email, password, date of birth, phone, and address fields

Starting URL: https://www.thetestingworld.com/testings/

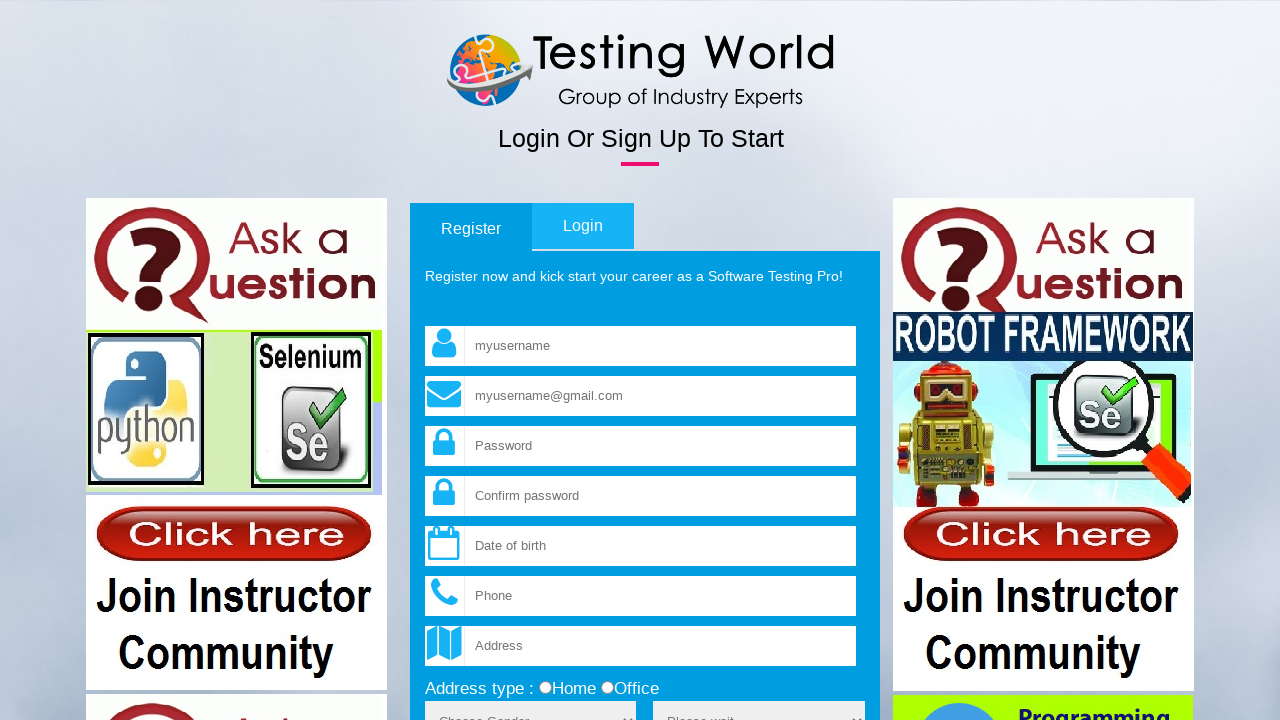

Clicked on the first registration tab at (471, 228) on xpath=//label[@for='tab1']
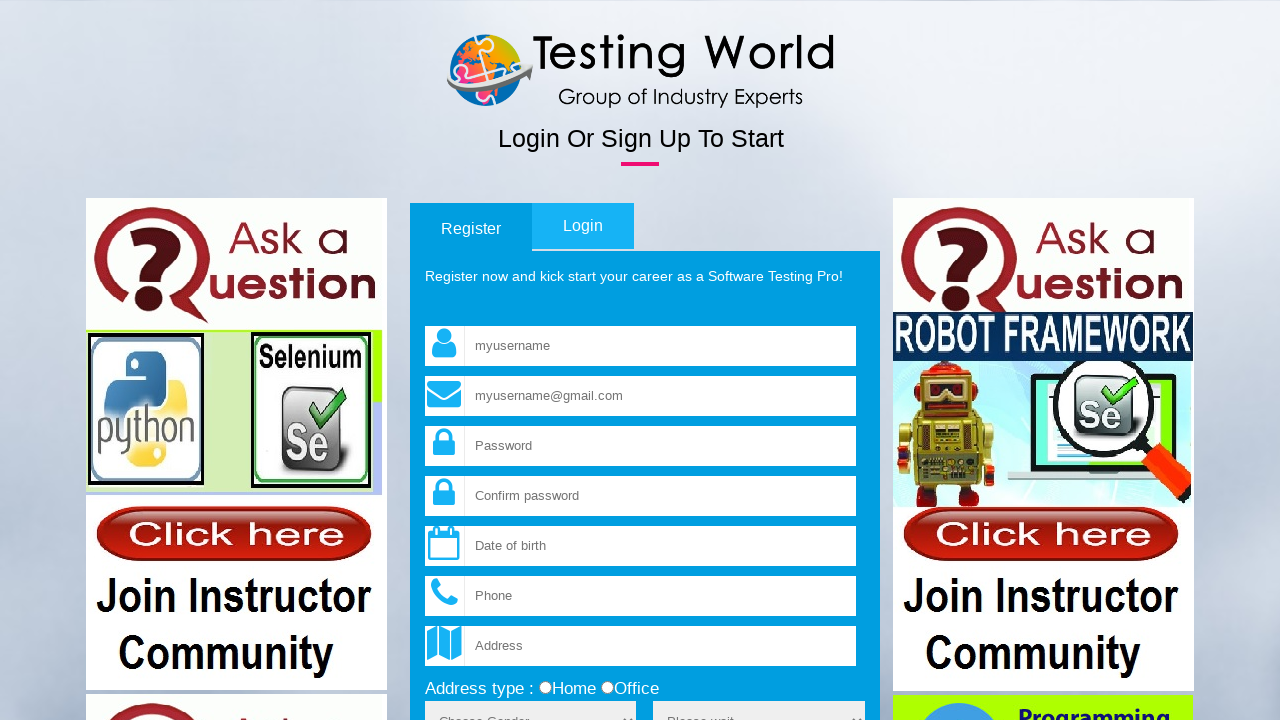

Filled name field with 'Lavanya' on .field
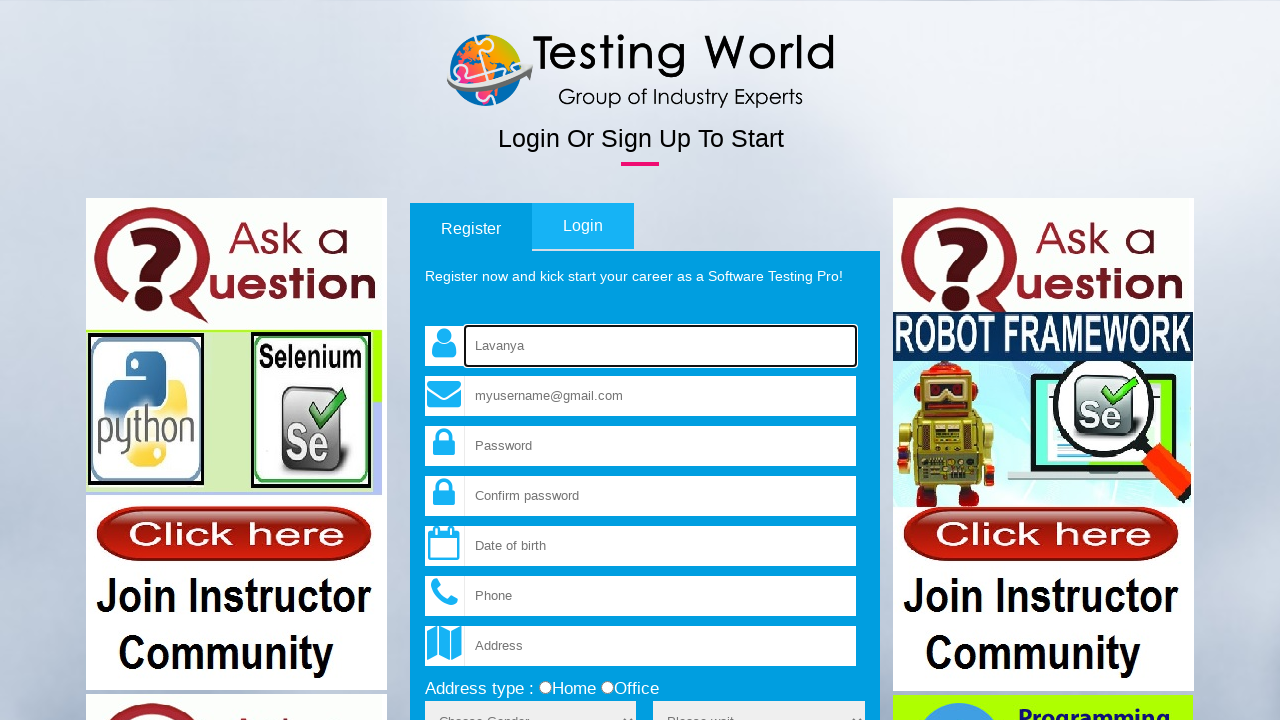

Filled email field with 'lavanya@gmail.com' on input[name='fld_email']
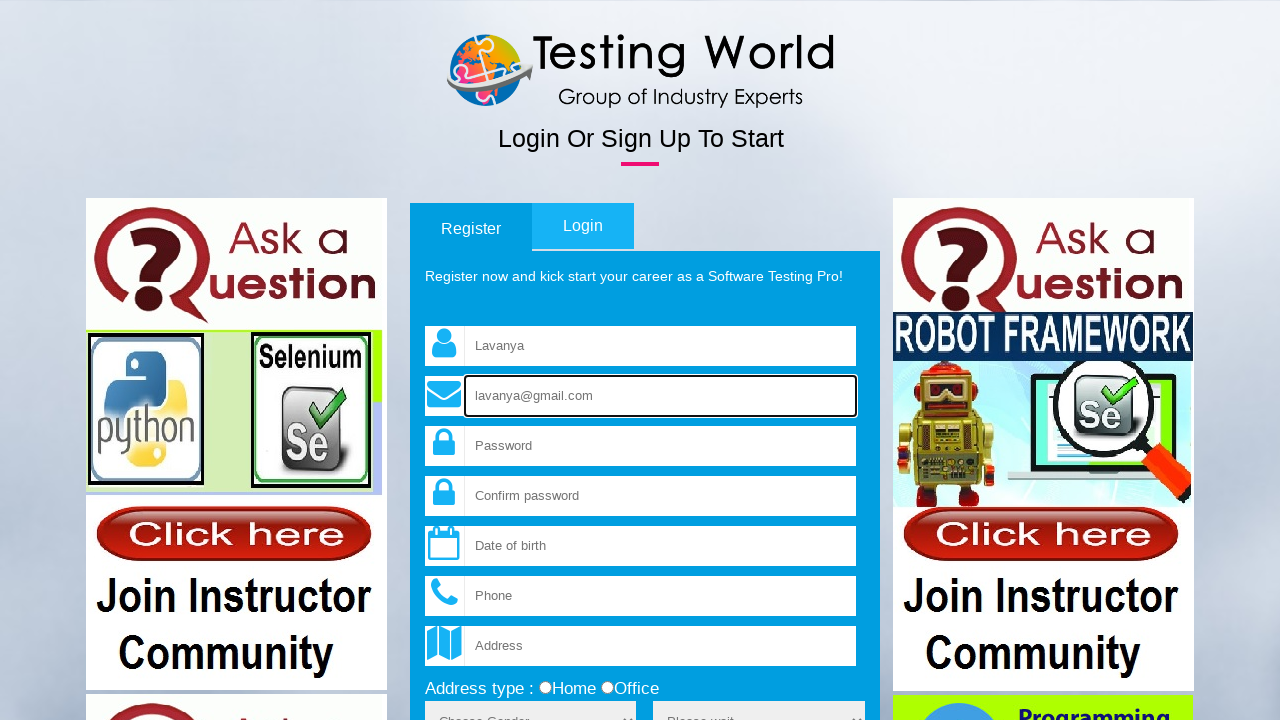

Selected all text in email field
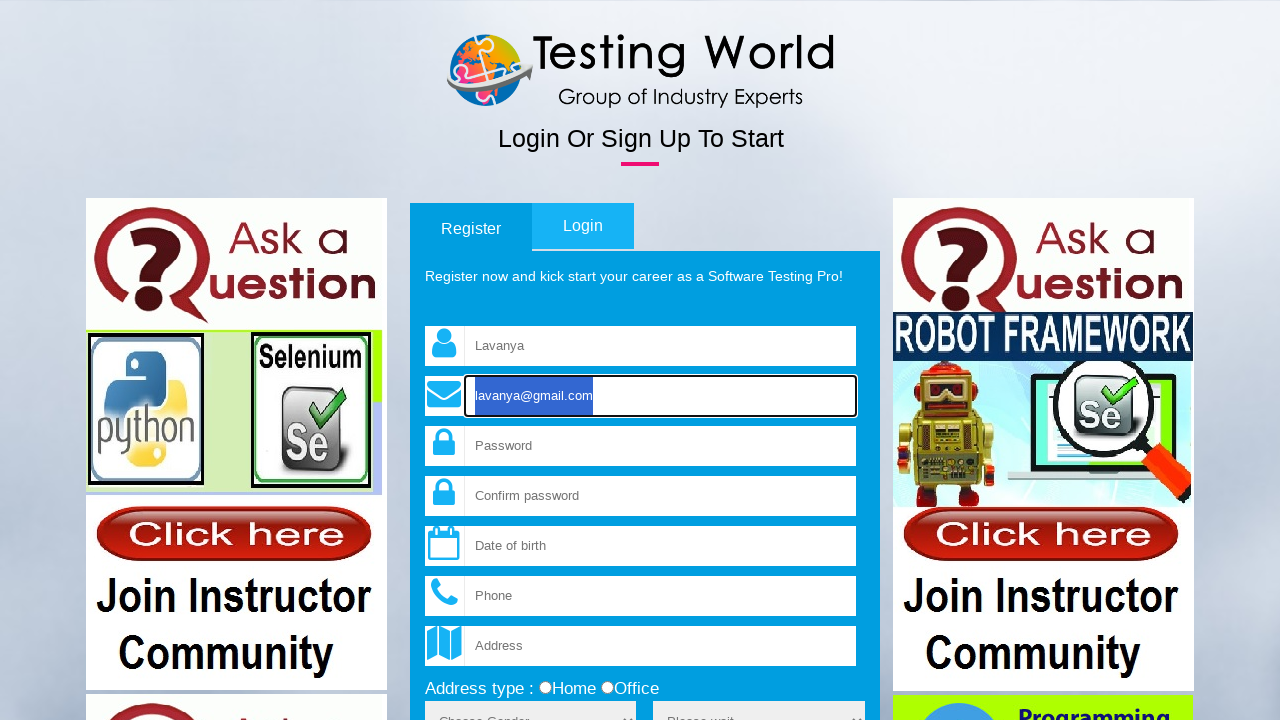

Cleared email field content
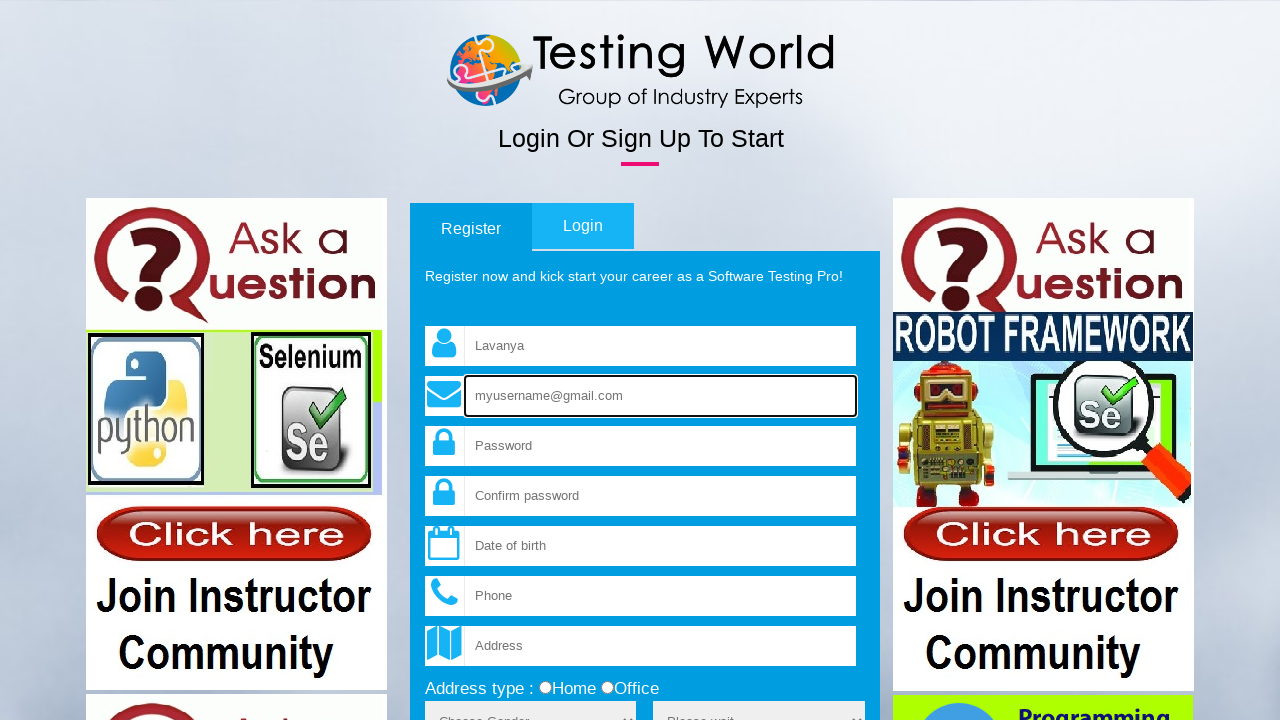

Re-entered email address 'lavanya@gmail.com' on input[name='fld_email']
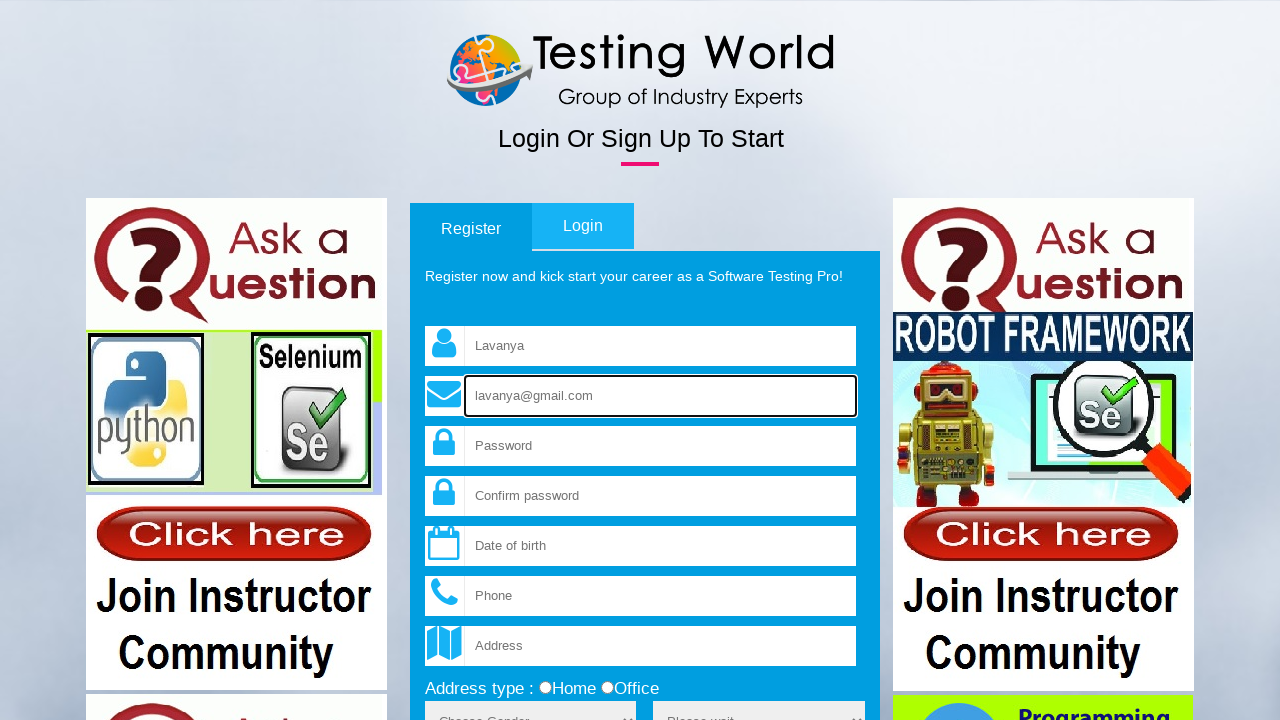

Filled password field with 'Lavu@1111' on //input[starts-with(@name,'fld_password')]
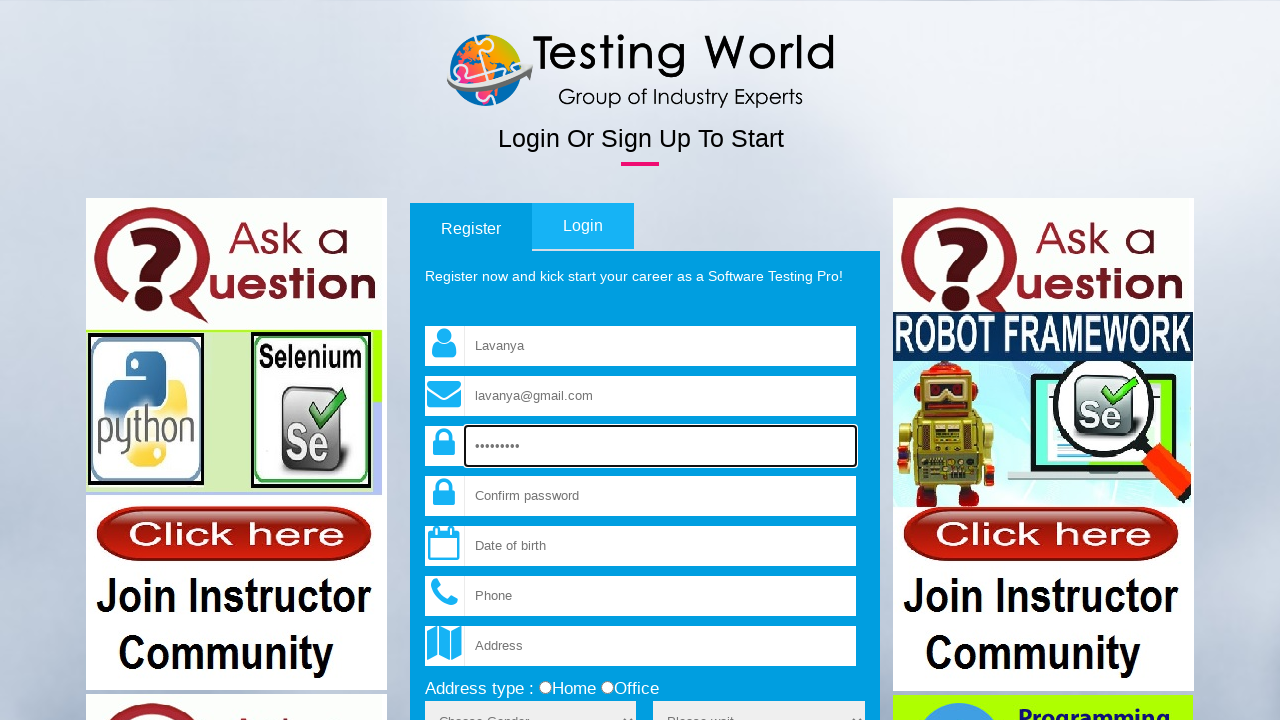

Filled confirm password field with 'Lavu@1111' on //input[@name='fld_cpassword']
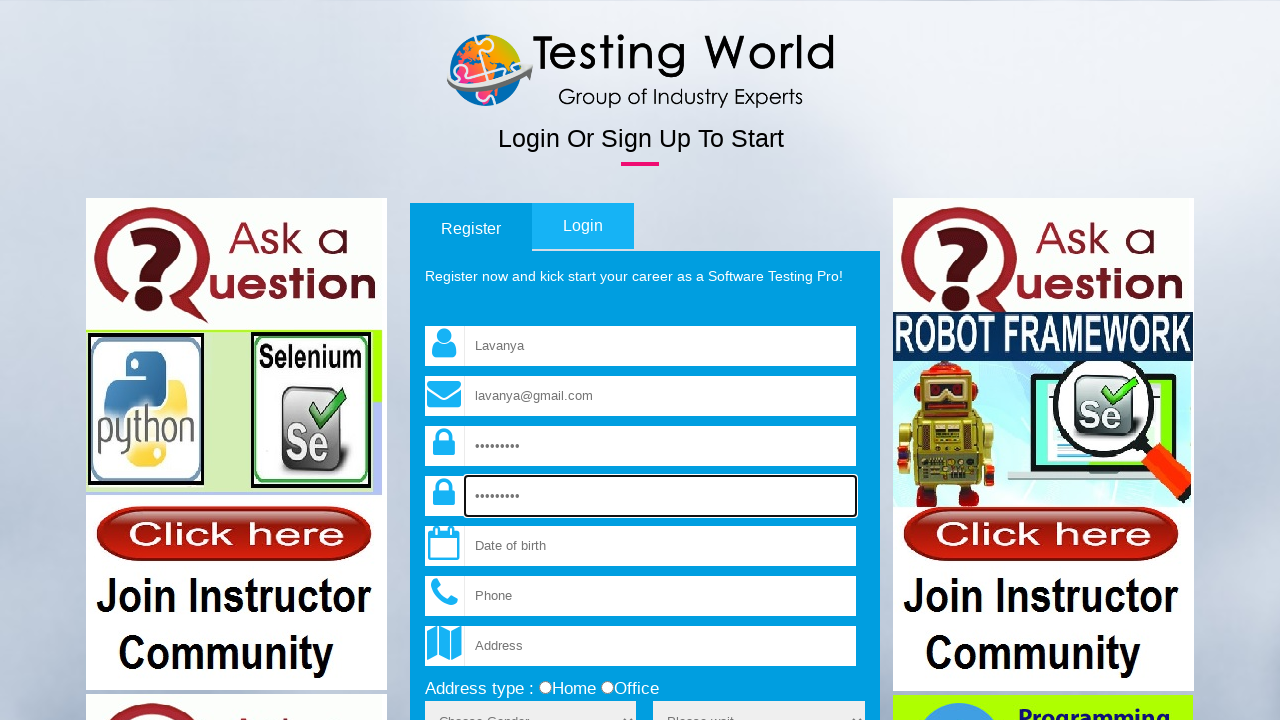

Filled date of birth field with '09/01/1997' on #datepicker
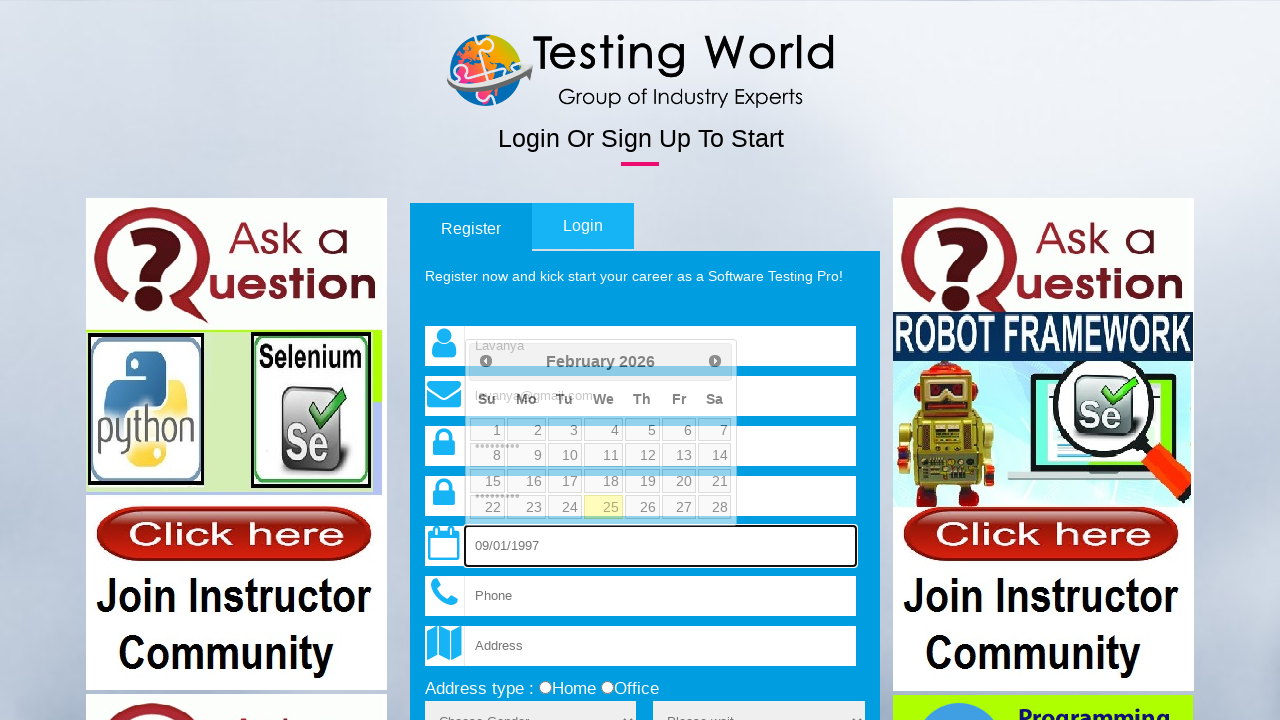

Right-clicked on datepicker to open context menu at (660, 546) on #datepicker
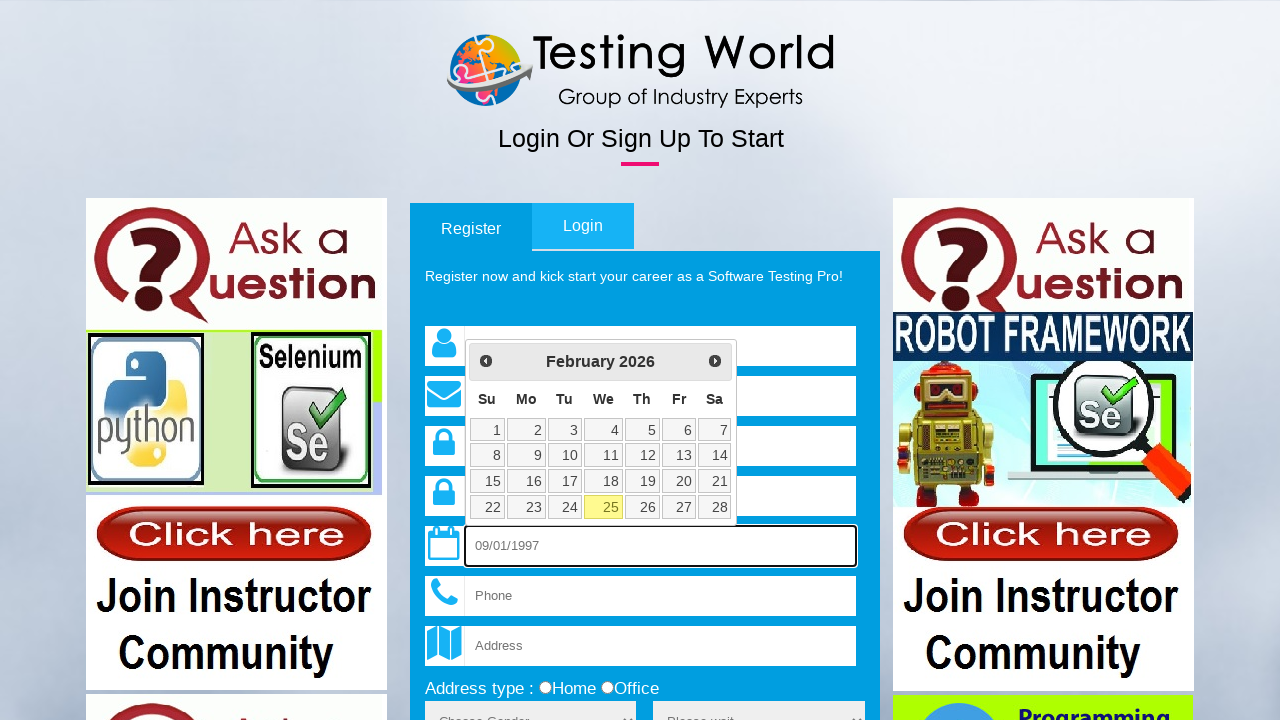

Filled phone number field with '9012345678' on input[name='phone']
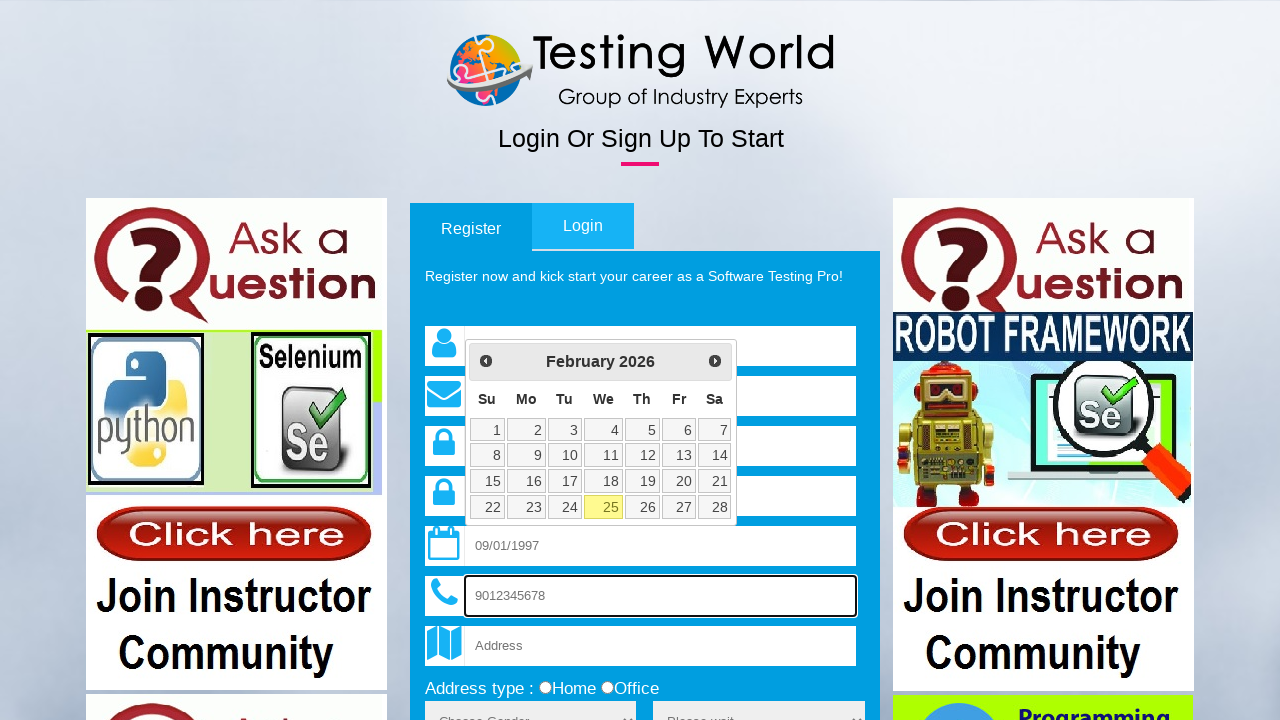

Filled address field with 'Hyderabad' on input[name='address']
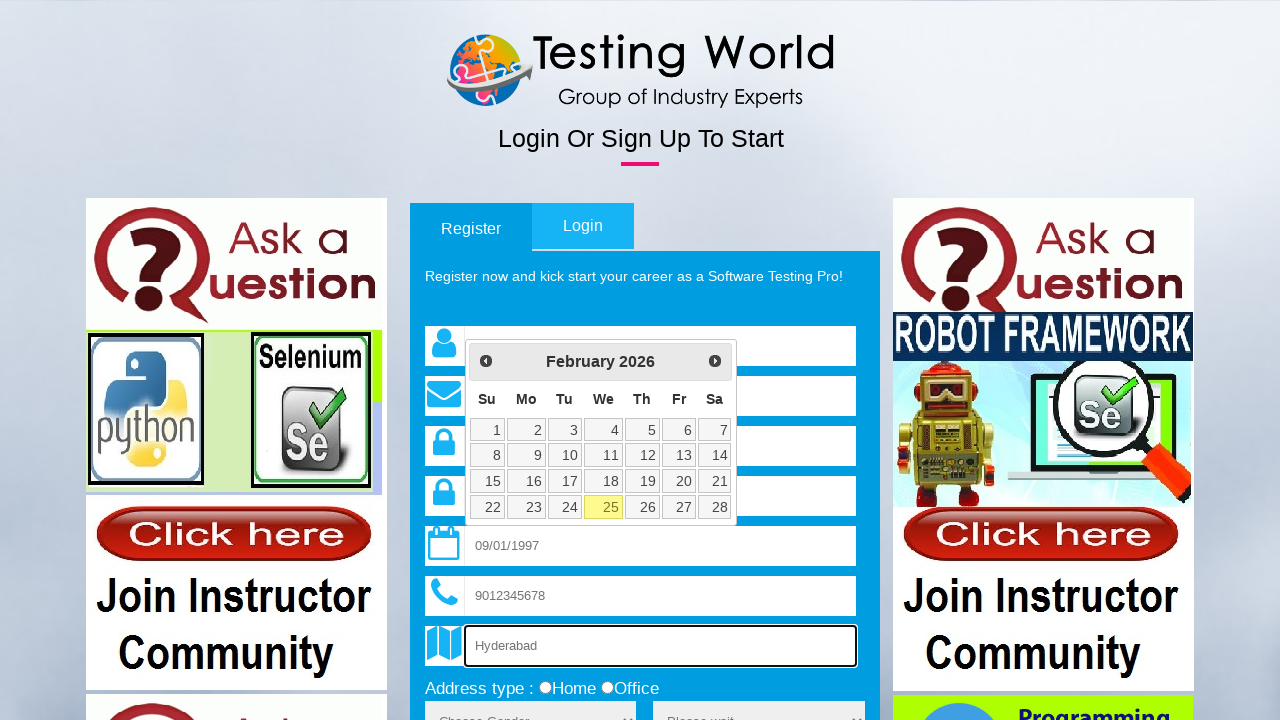

Pressed Tab key to move to next field
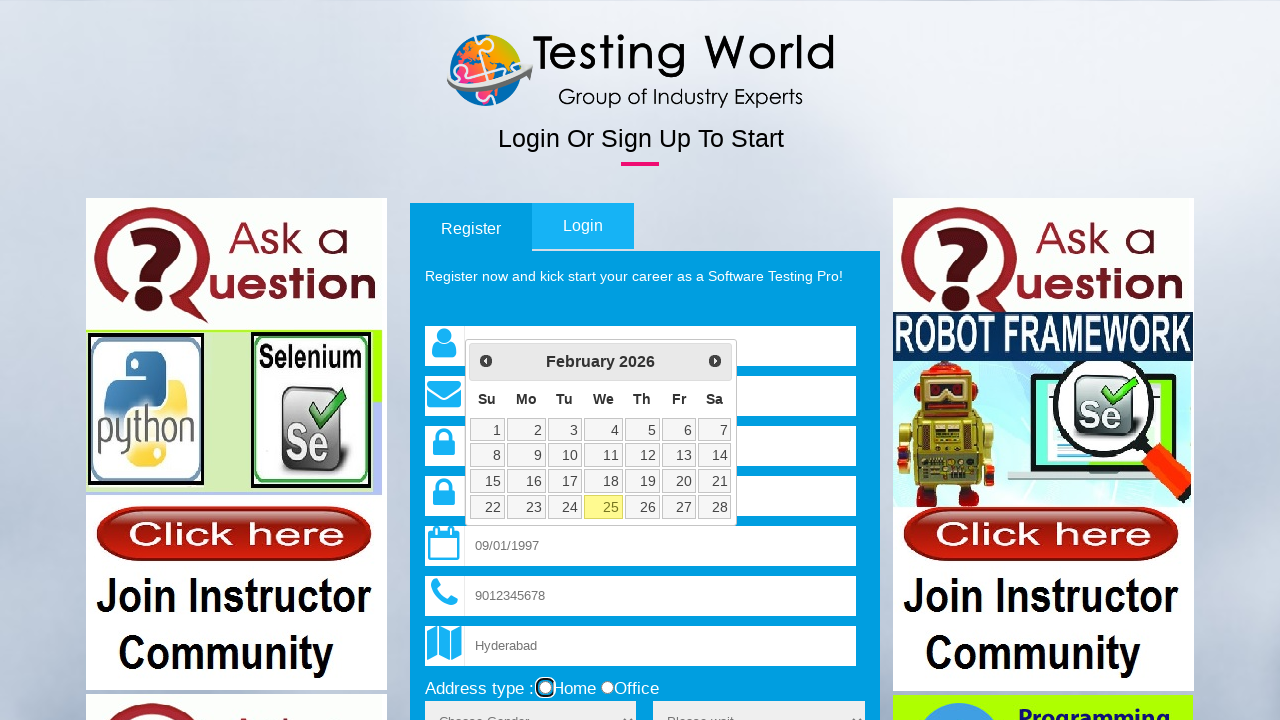

Clicked on address type field at (545, 688) on input[name='add_type']
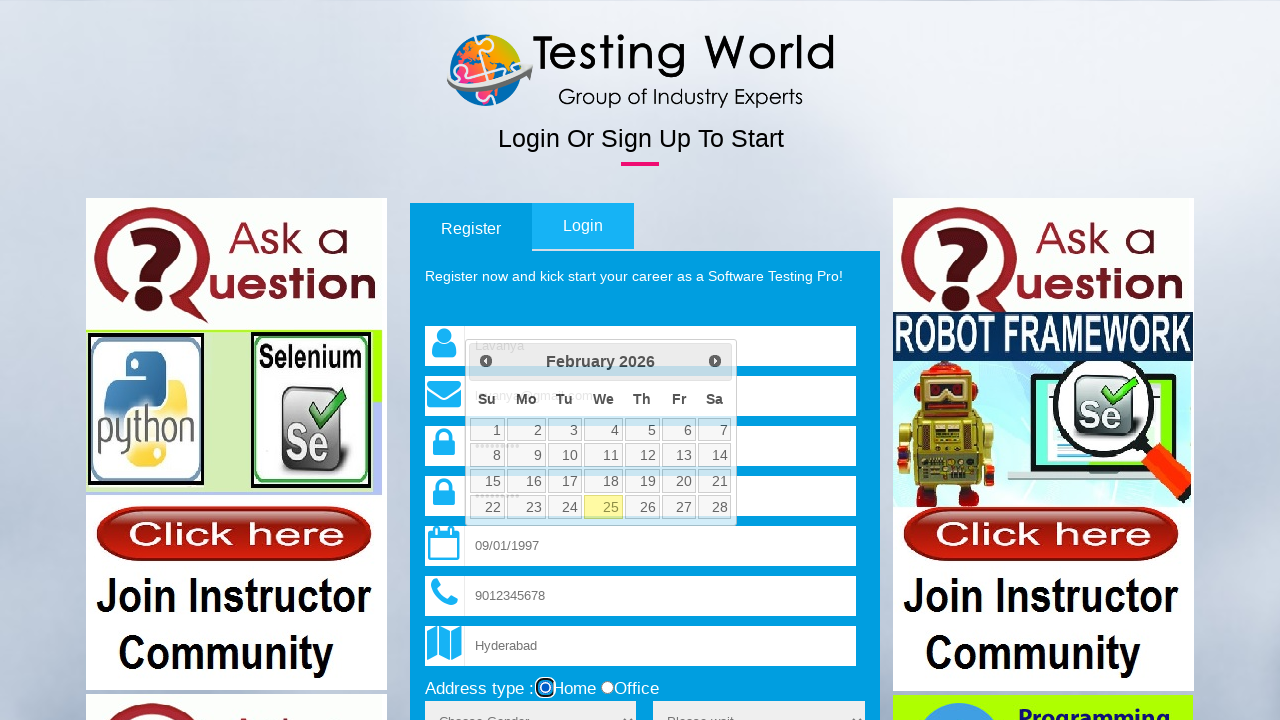

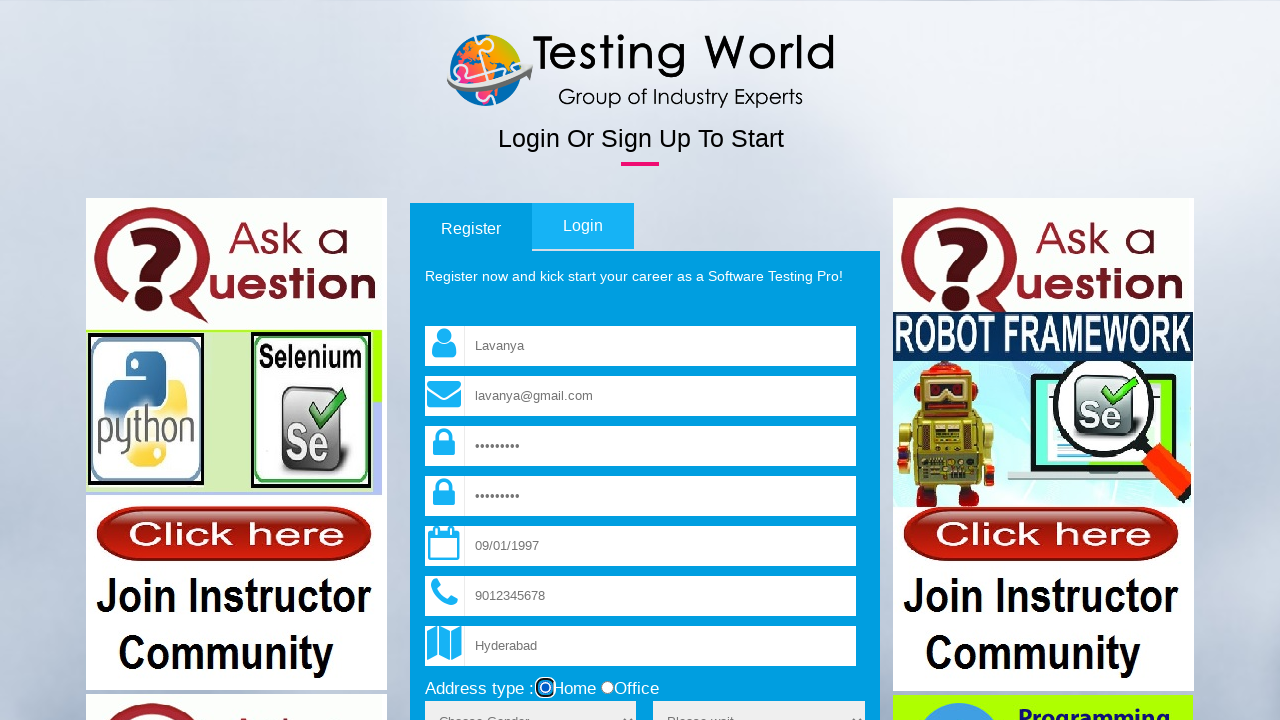